Tests dynamic table generation and verifies at least a minimum number of rows are present

Starting URL: https://testpages.eviltester.com/styled/tag/dynamic-table.html

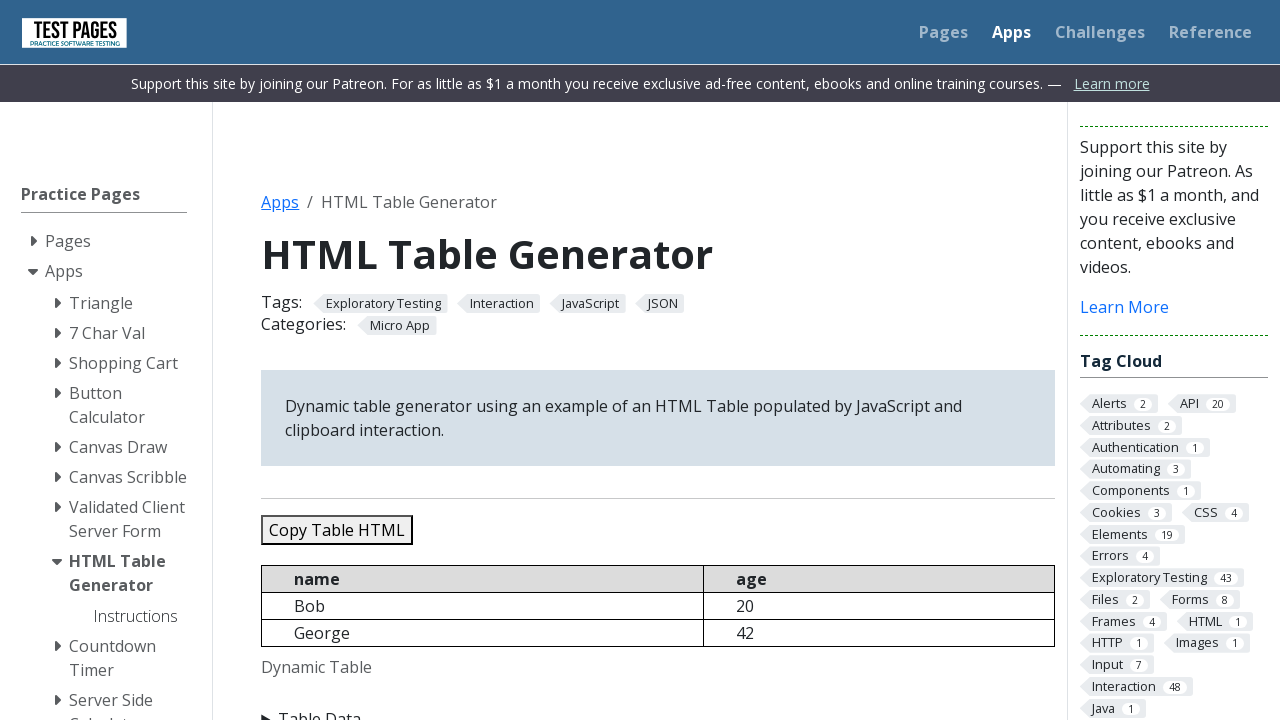

Navigated to dynamic table test page
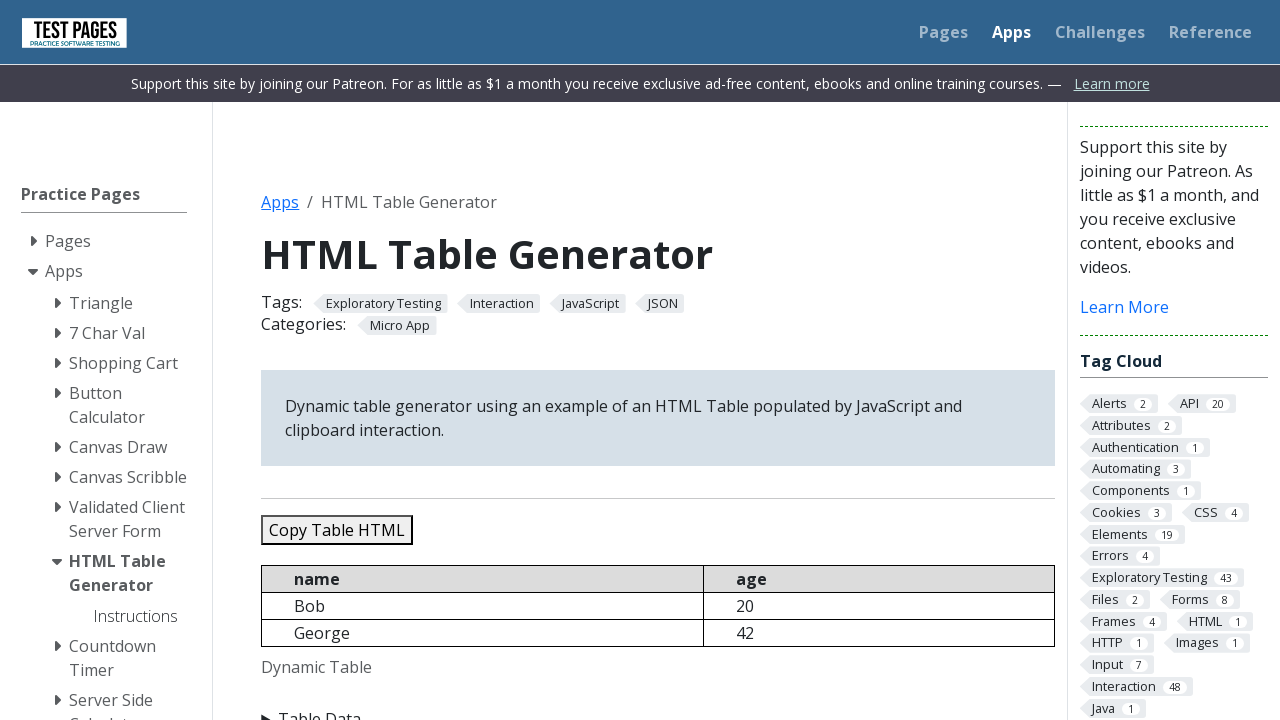

Clicked on Table Data section at (658, 708) on internal:text="Table Data"i
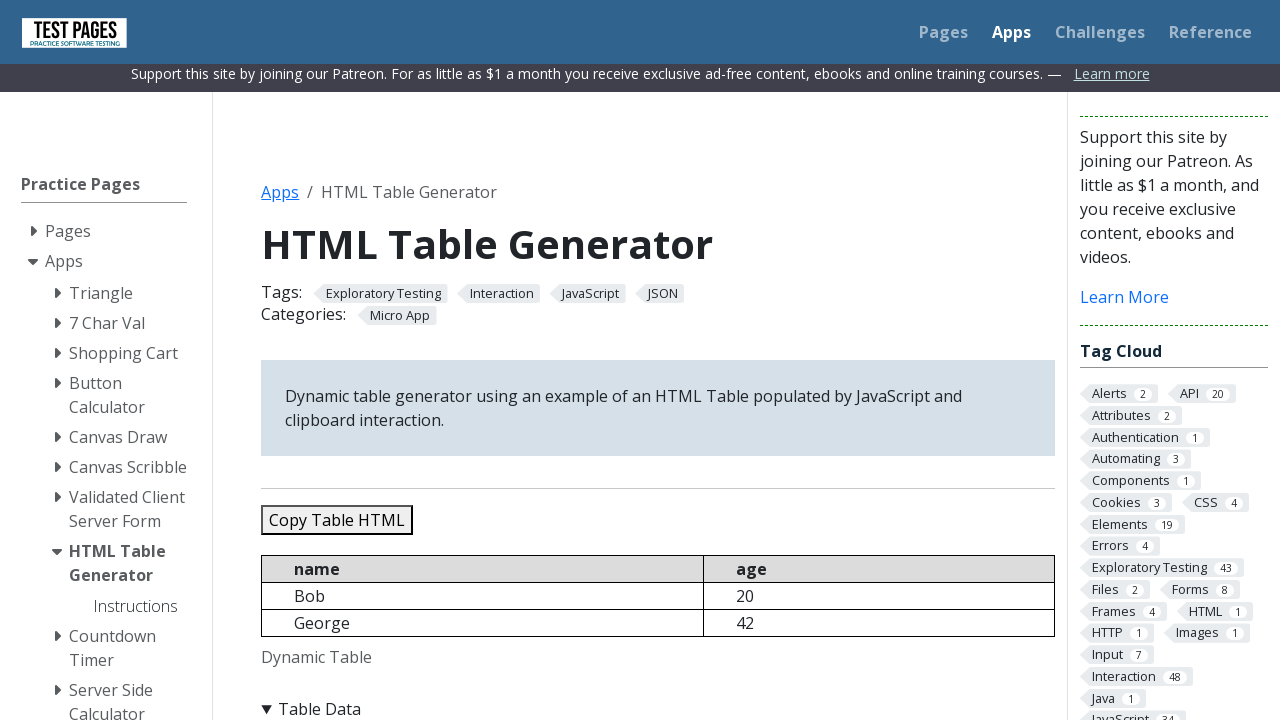

Filled JSON data field with table data (3 rows) on #jsondata
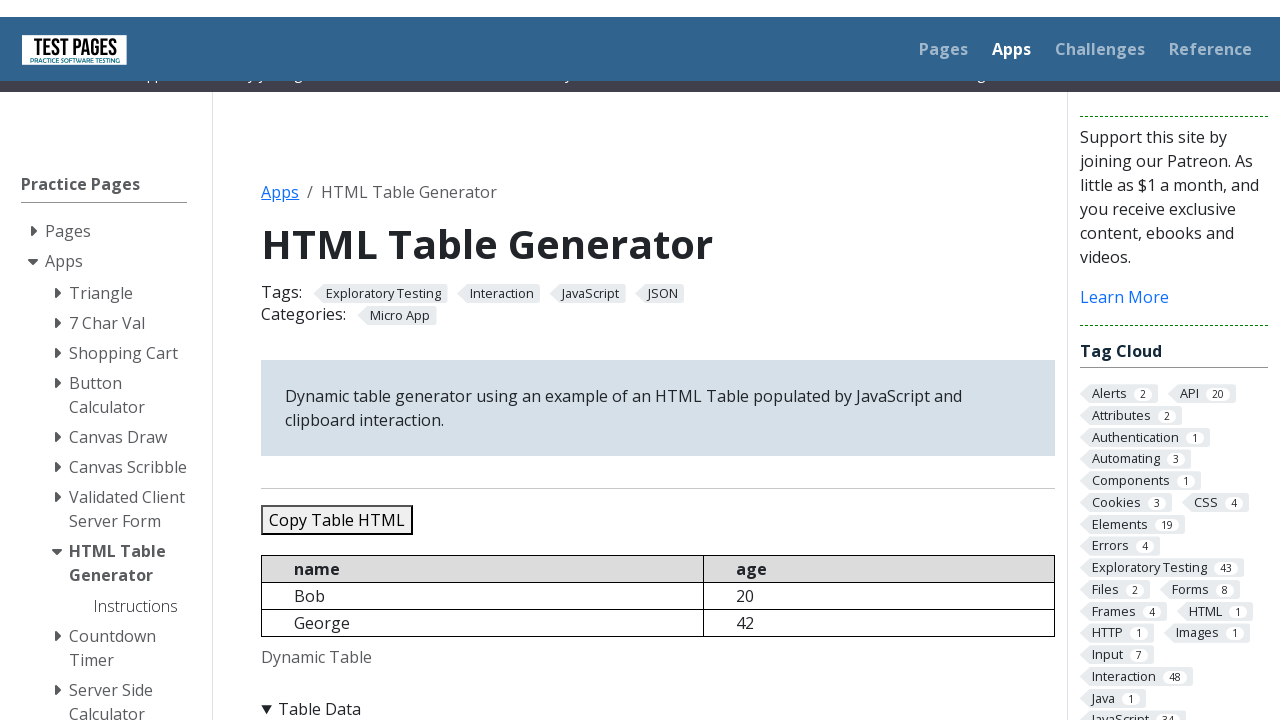

Clicked Refresh Table button at (359, 360) on internal:role=button[name="Refresh Table"i]
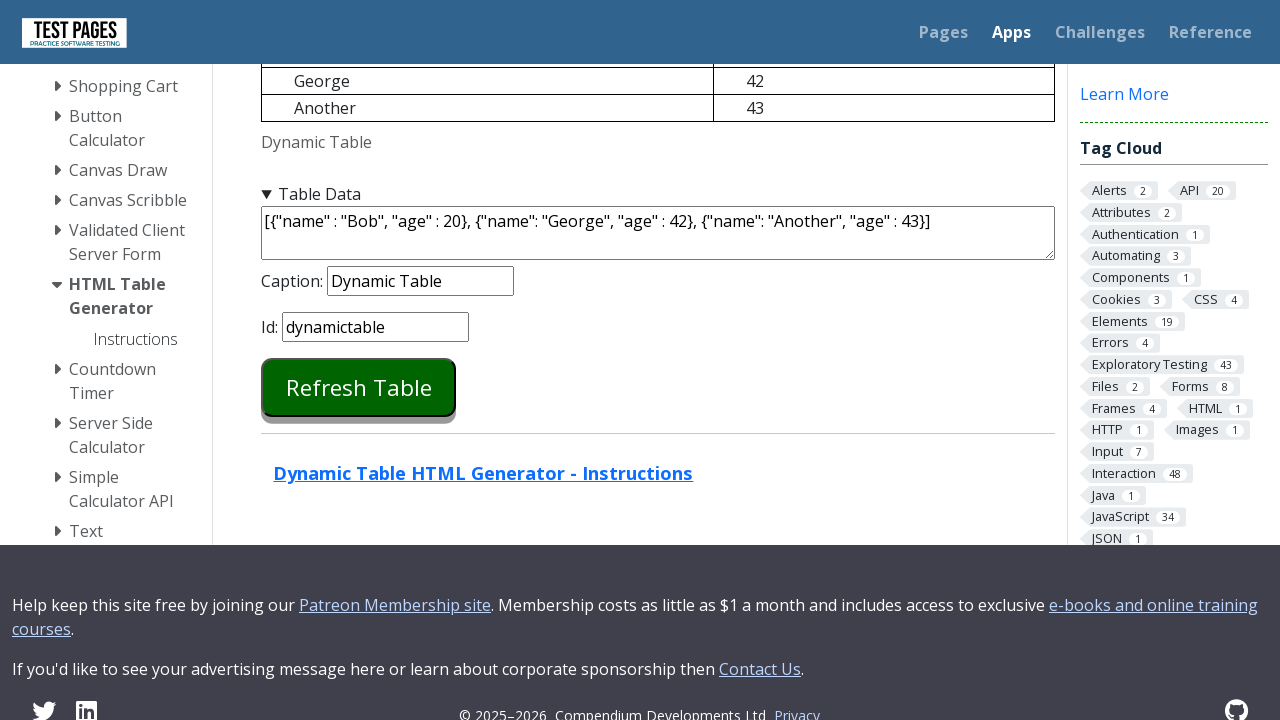

Table loaded with at least 3 rows (including header)
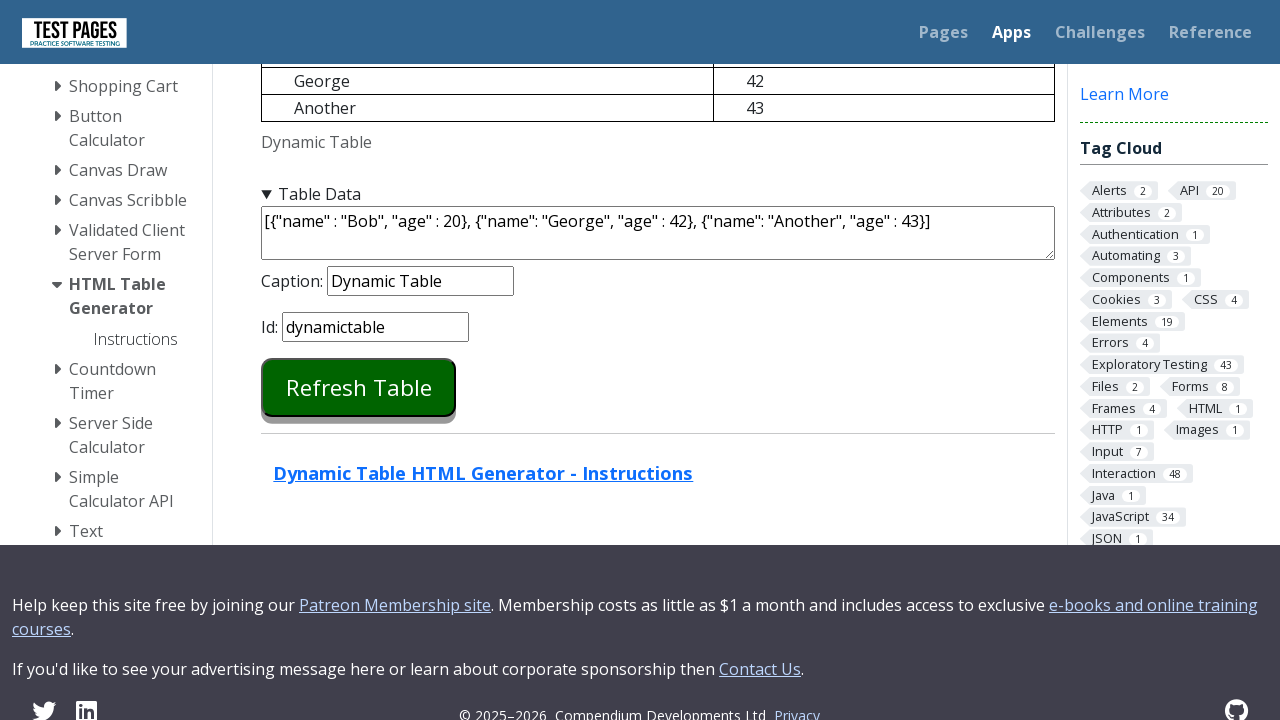

Verified table contains at least 4 rows total
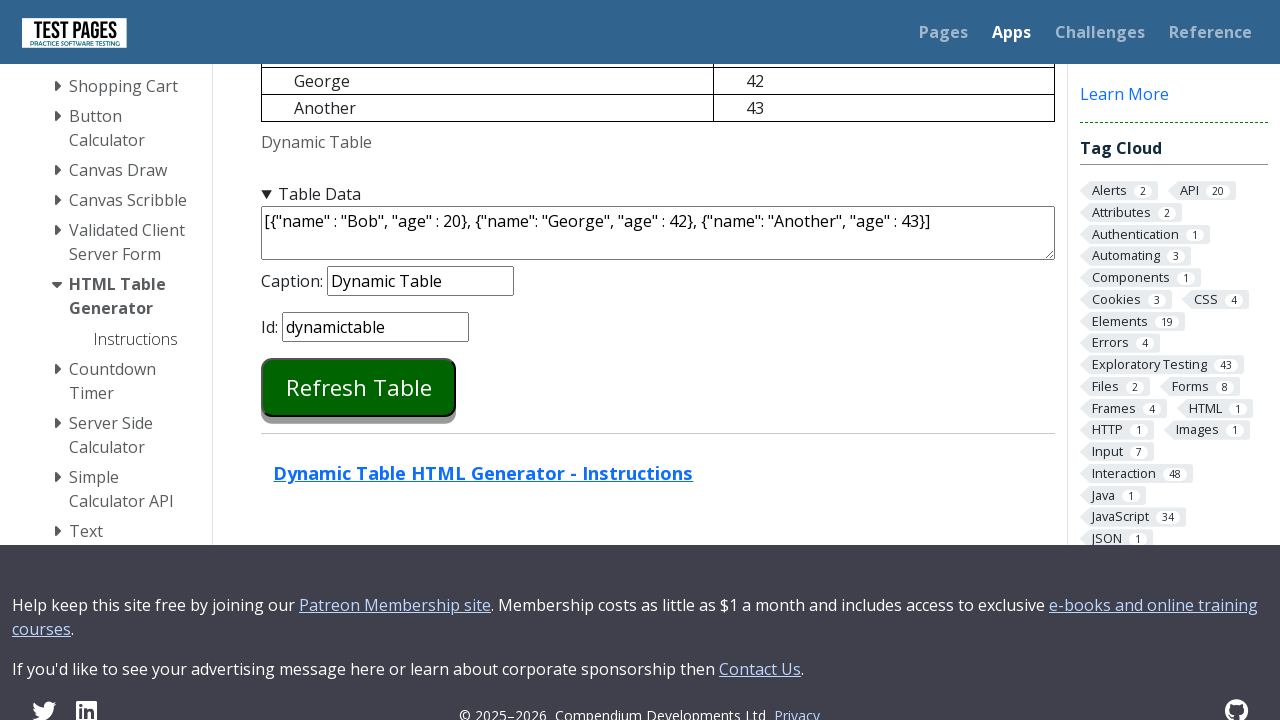

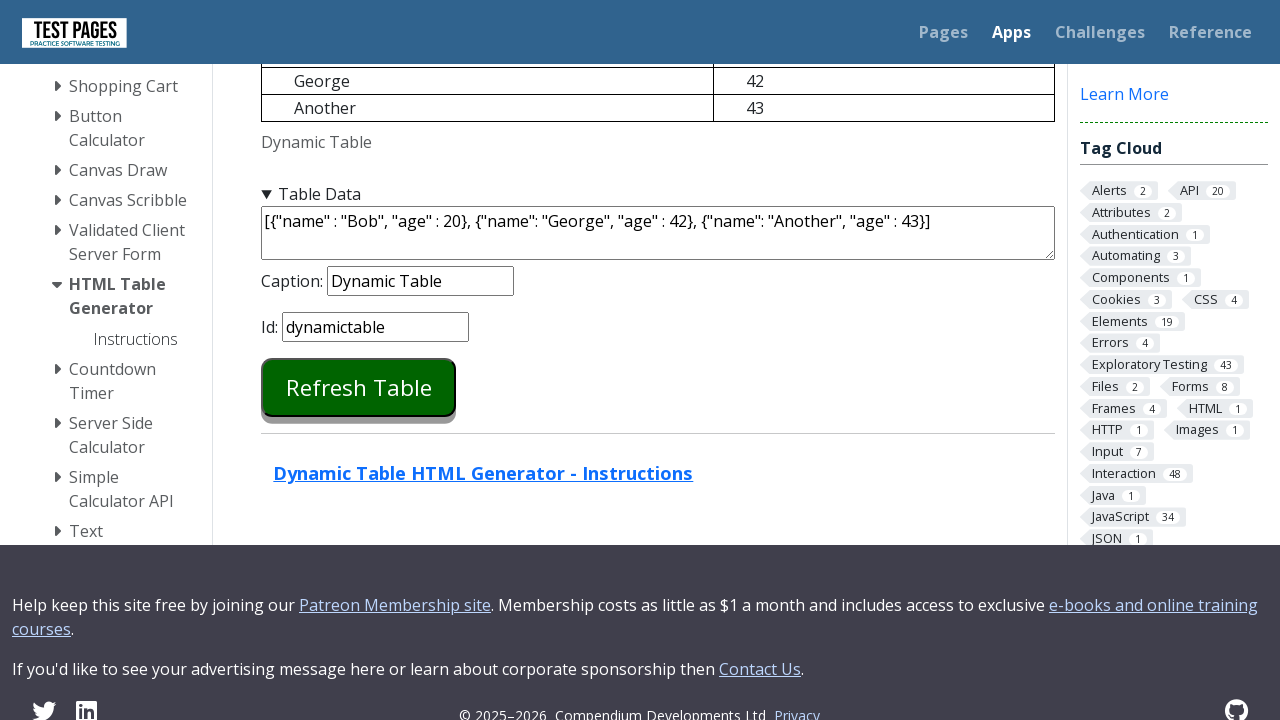